Navigates to Air India website and verifies the page title matches the expected value

Starting URL: https://www.airindia.in/

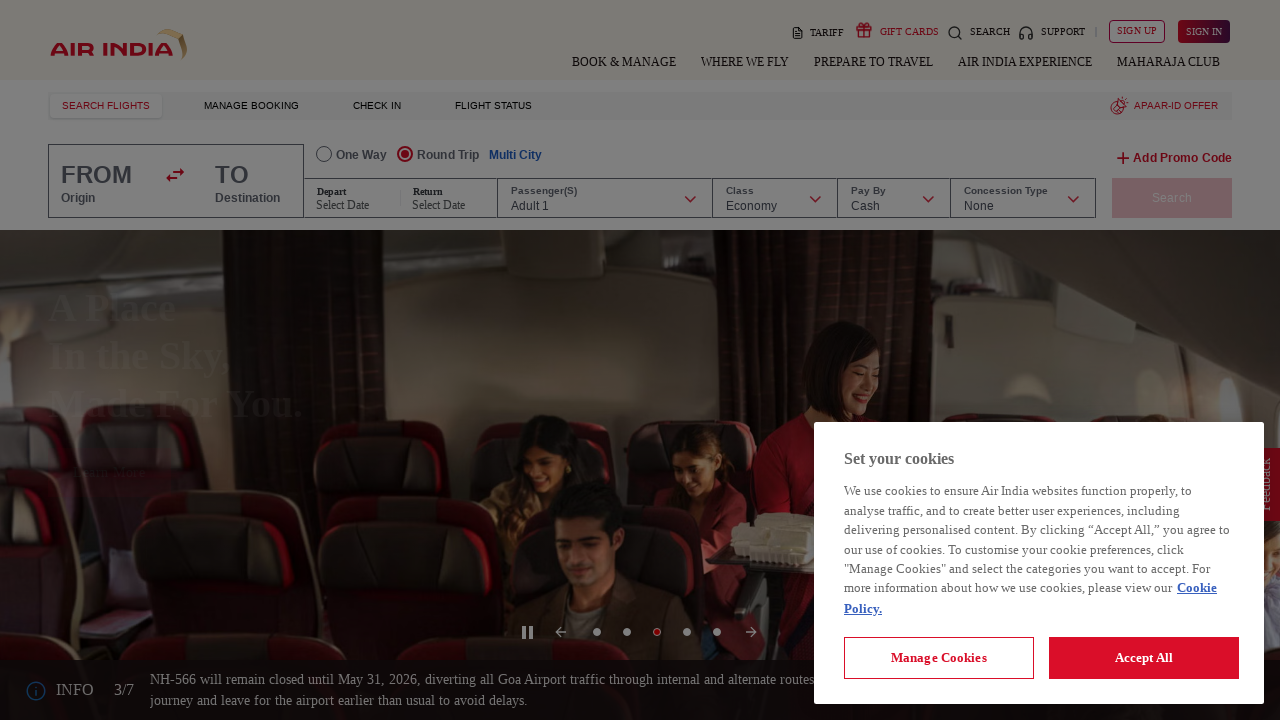

Retrieved page title from Air India website
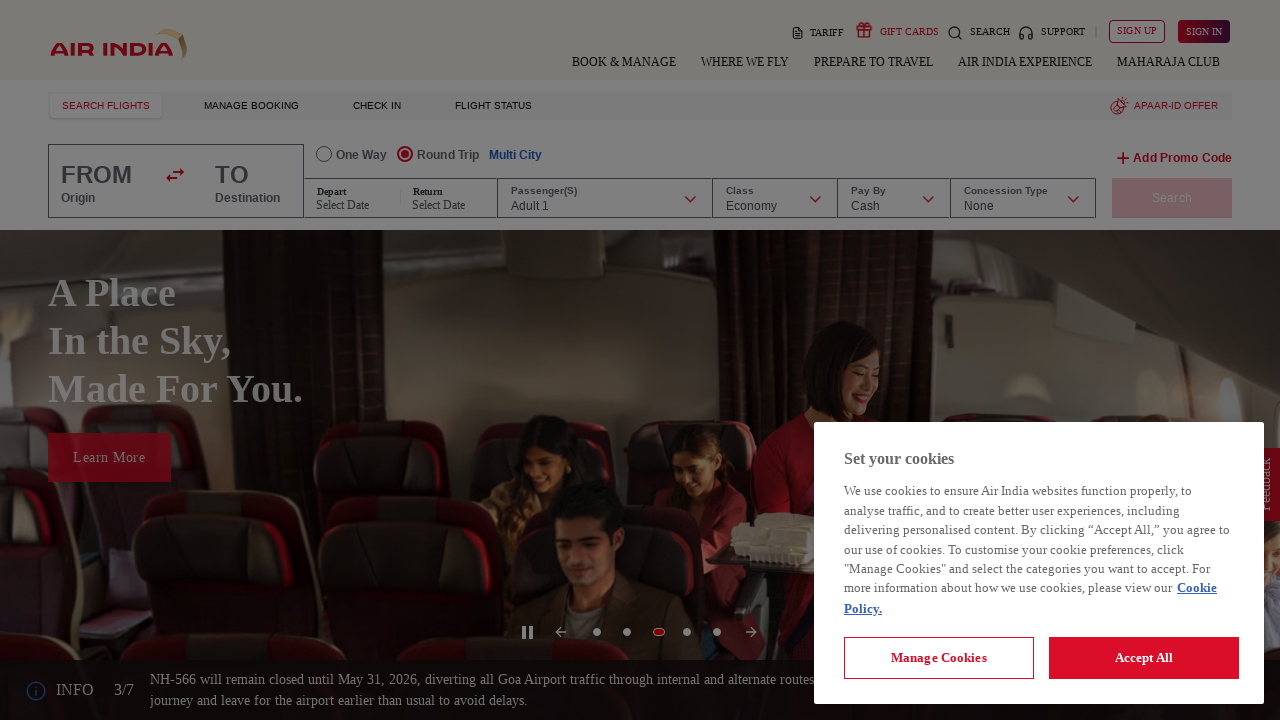

Page title verification failed - expected 'Air India' but got 'Air India: Book Domestic & International Non-Stop Direct Flights'
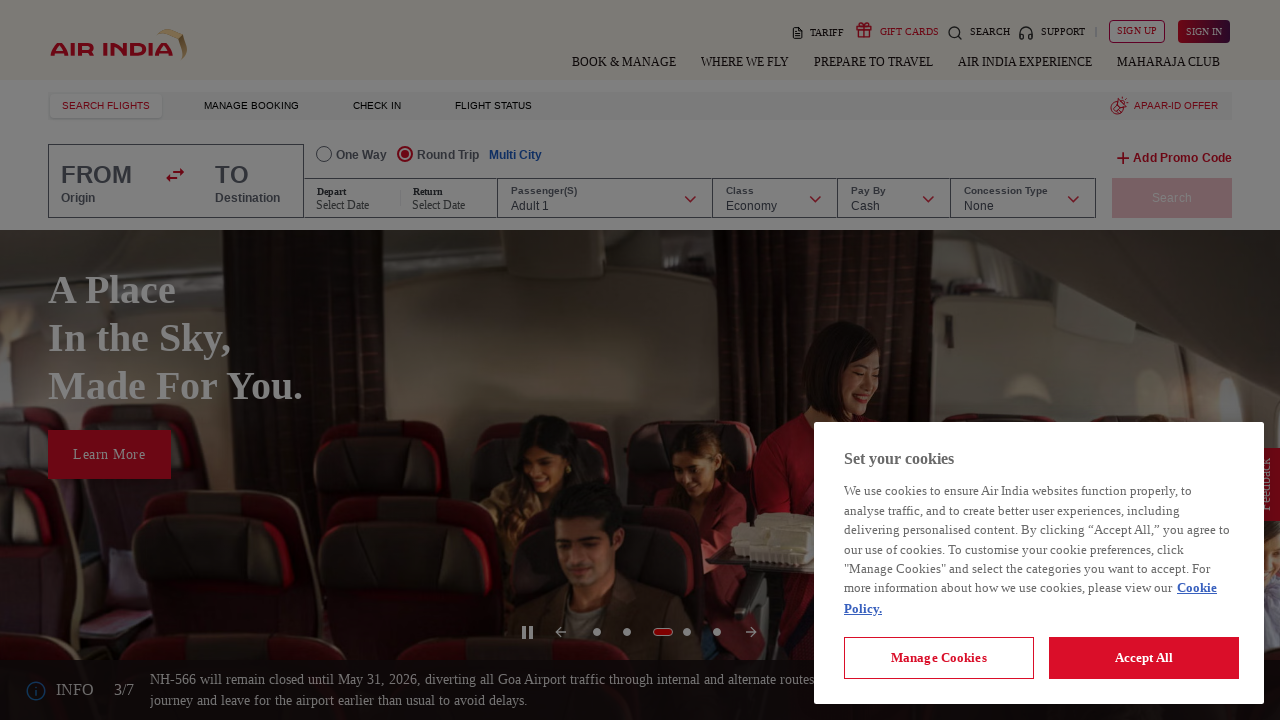

Retrieved current URL: https://www.airindia.com/
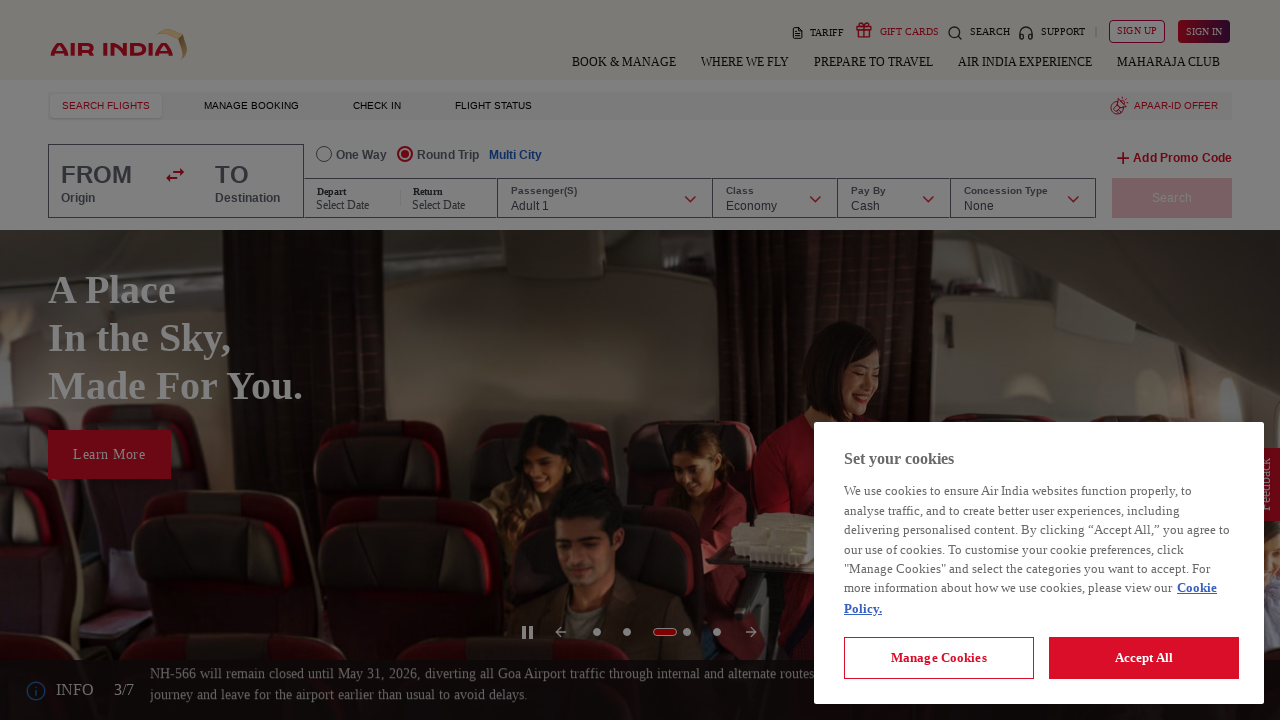

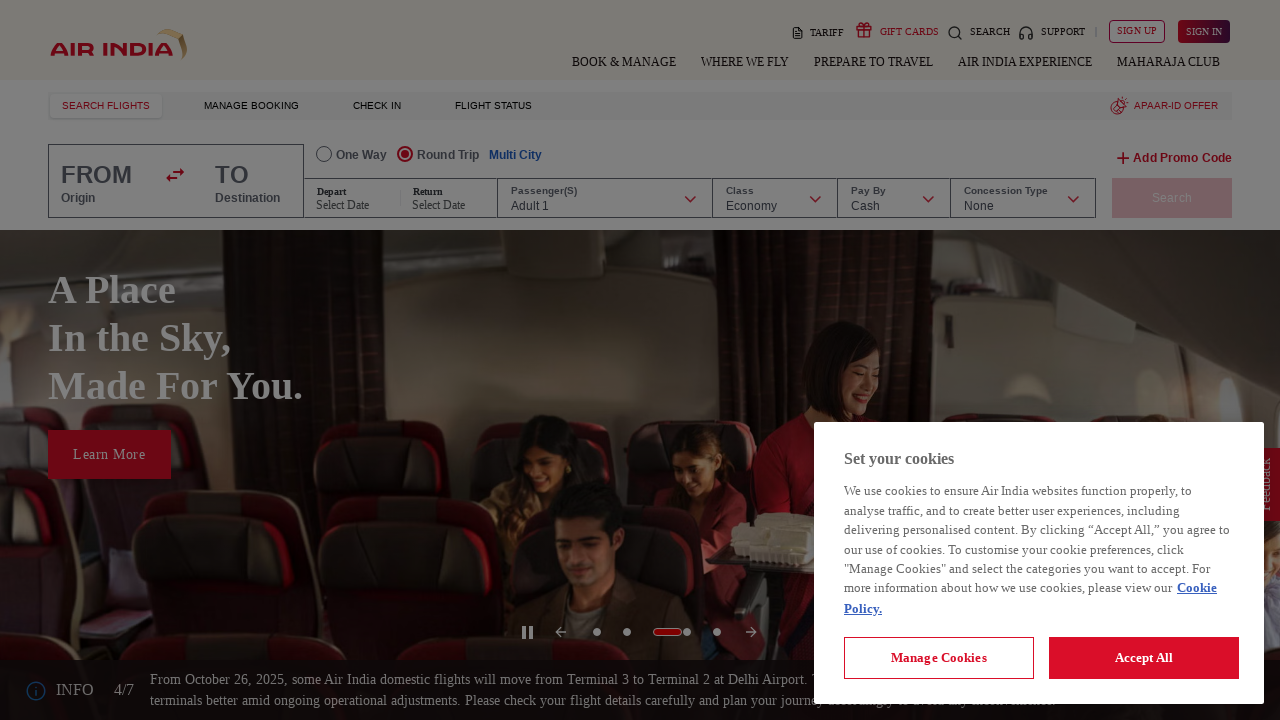